Navigates to a NSW bus stop page on AnyTrip and verifies that bus departure information loads, including departure times and bus route information.

Starting URL: https://anytrip.com.au/region/nsw?selectedStopId=au2:212110&departureOffset=0&departureLimit=25

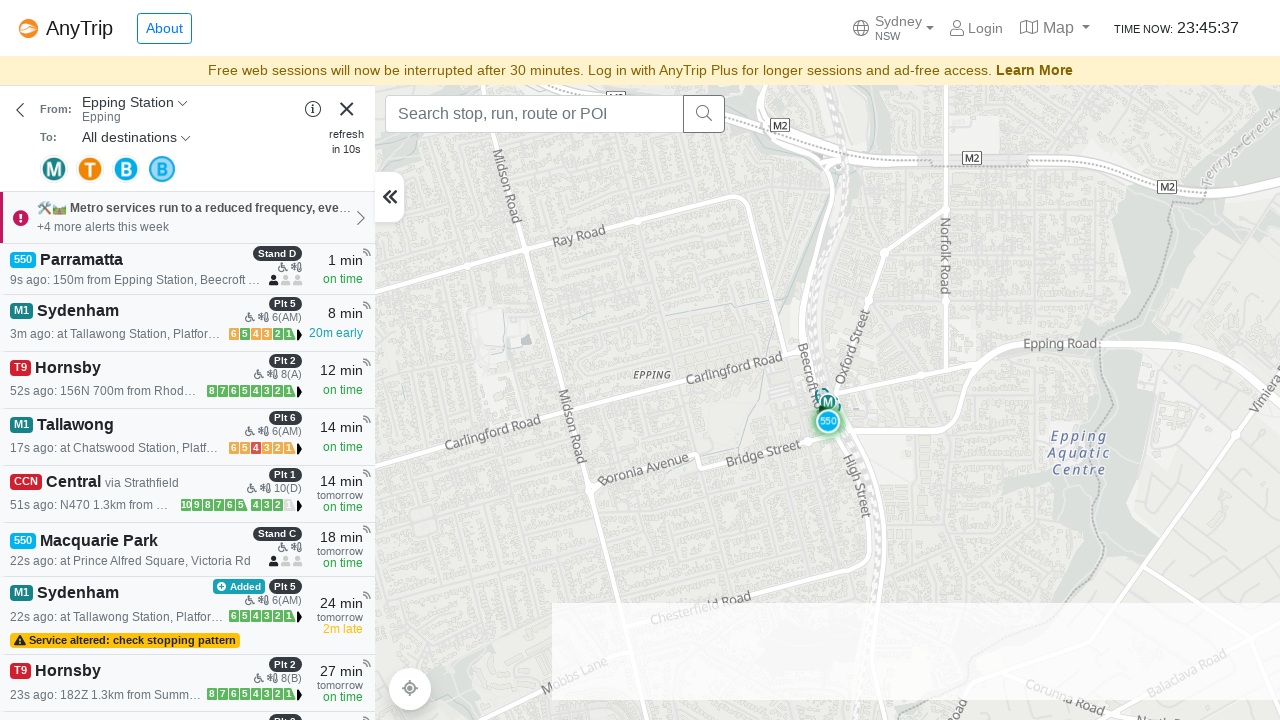

Waited for departure time elements to load
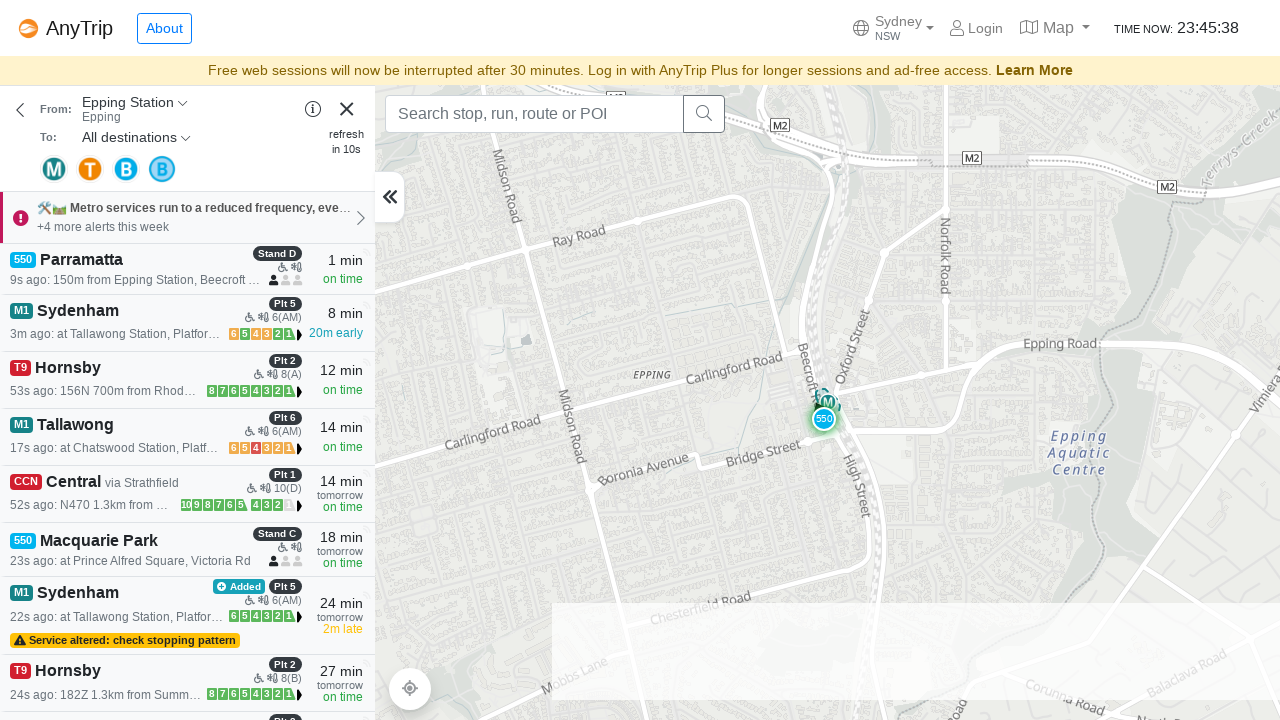

Verified bus route elements are present
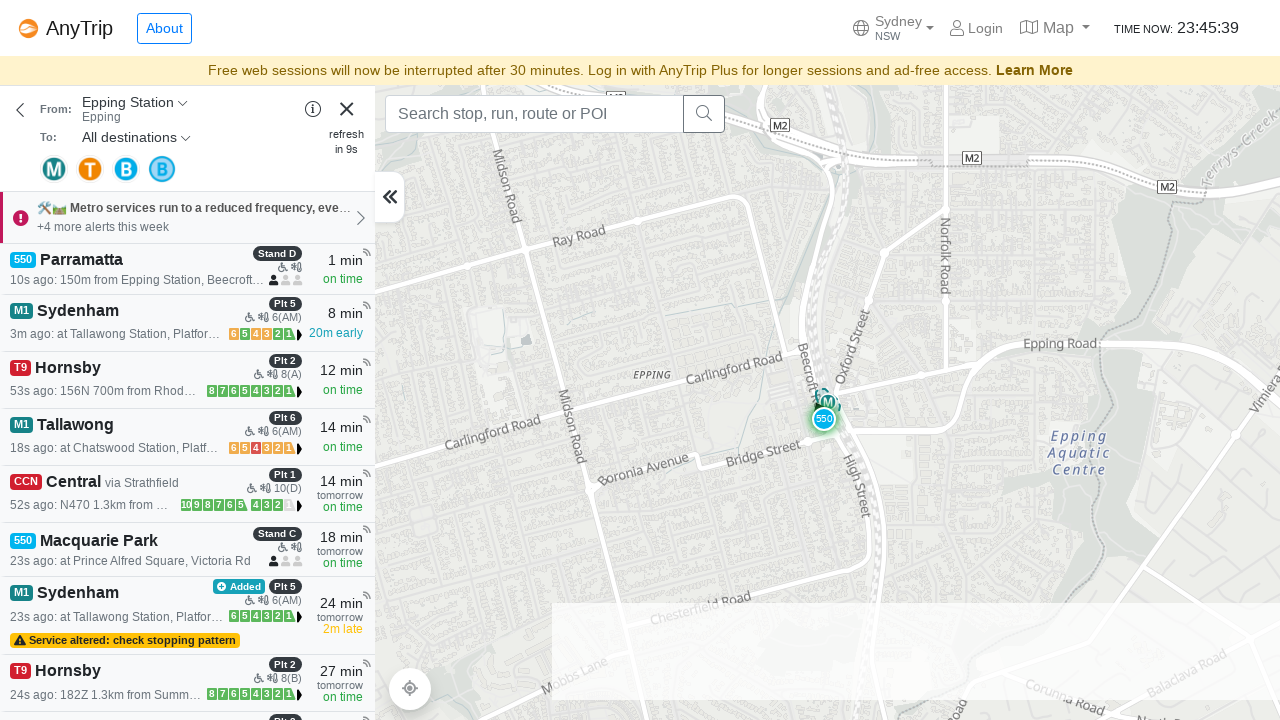

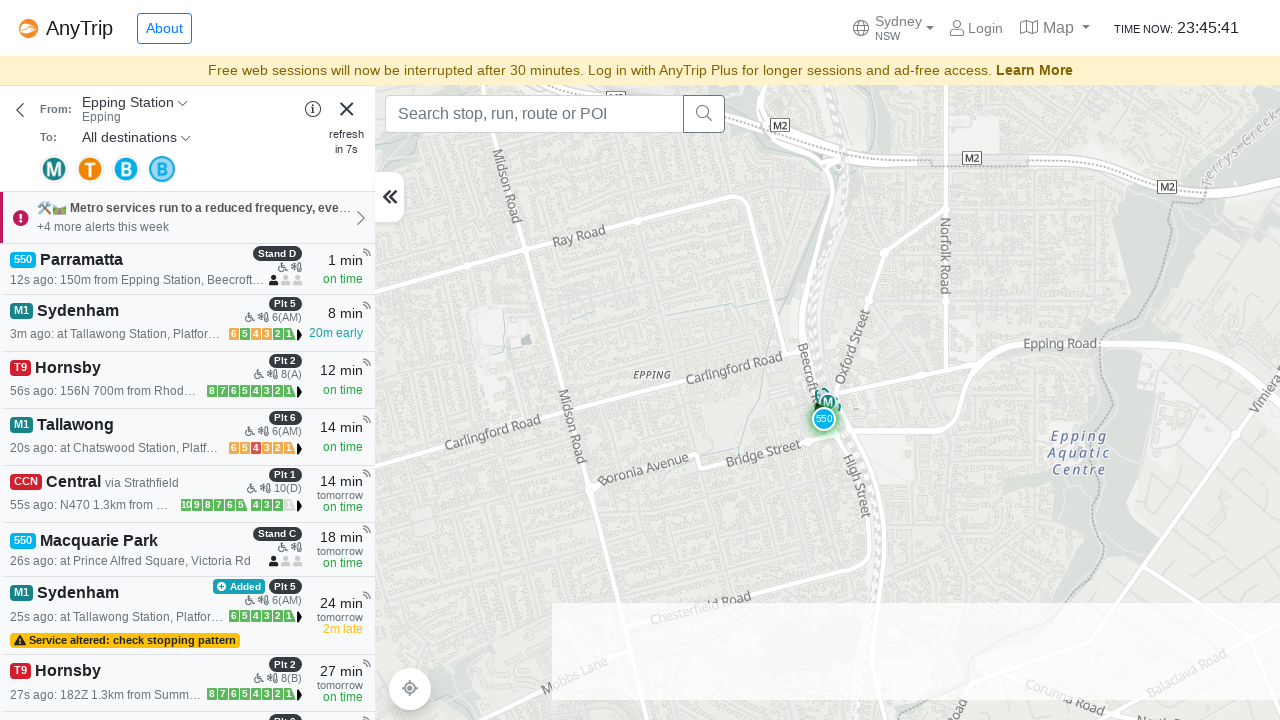